Tests the contact us dialog by opening it, filling in name, email, and message fields, then submitting the form.

Starting URL: https://crio-qkart-frontend-qa.vercel.app/

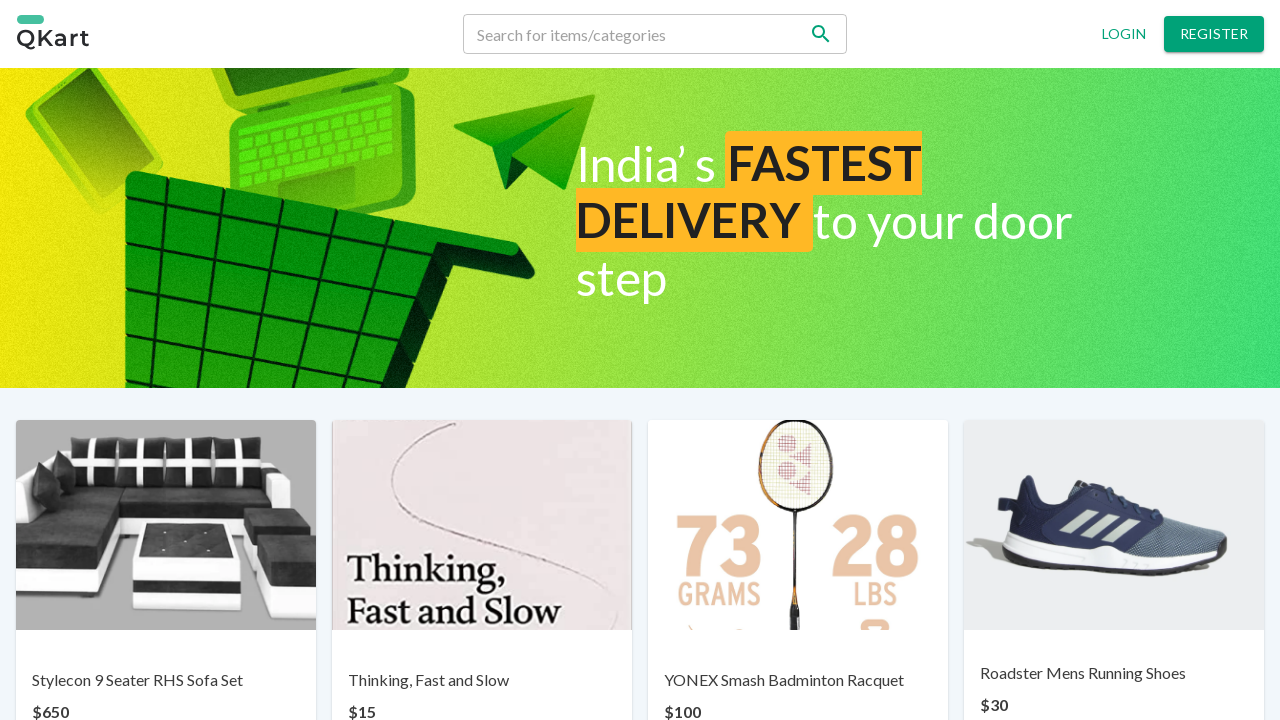

Clicked on 'Contact us' link at (670, 667) on p:has-text('Contact us')
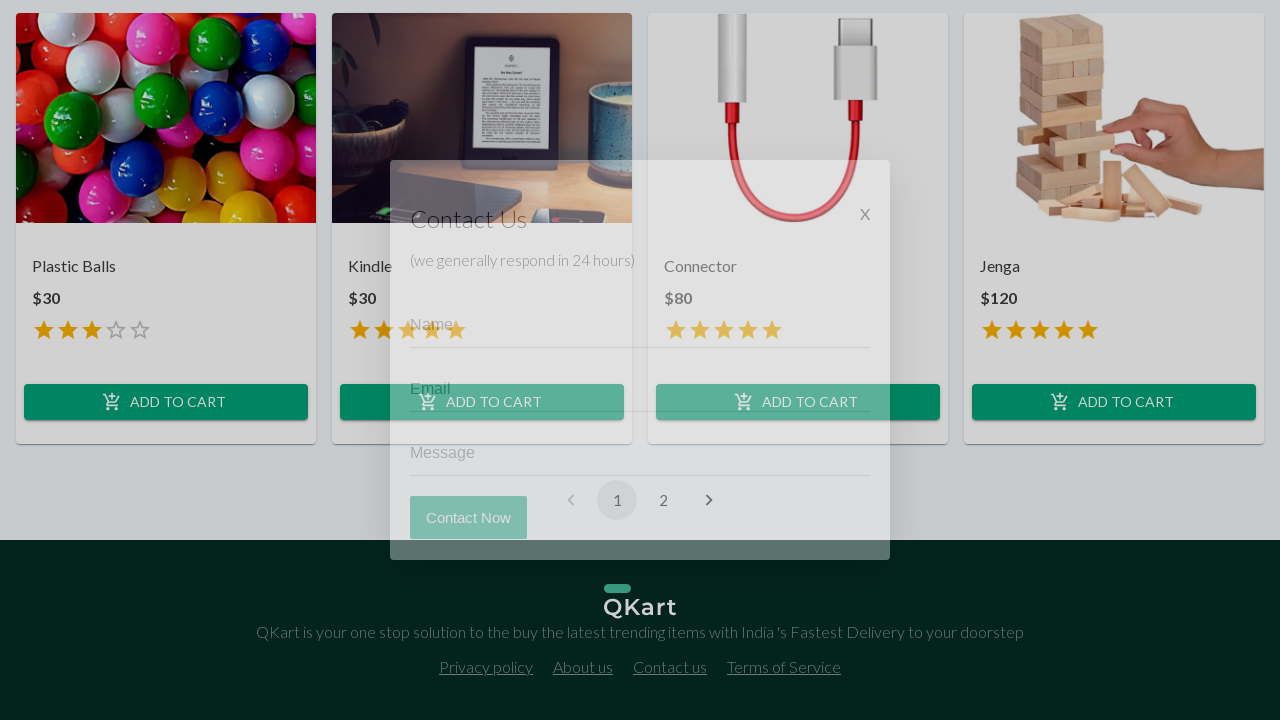

Contact form dialog appeared
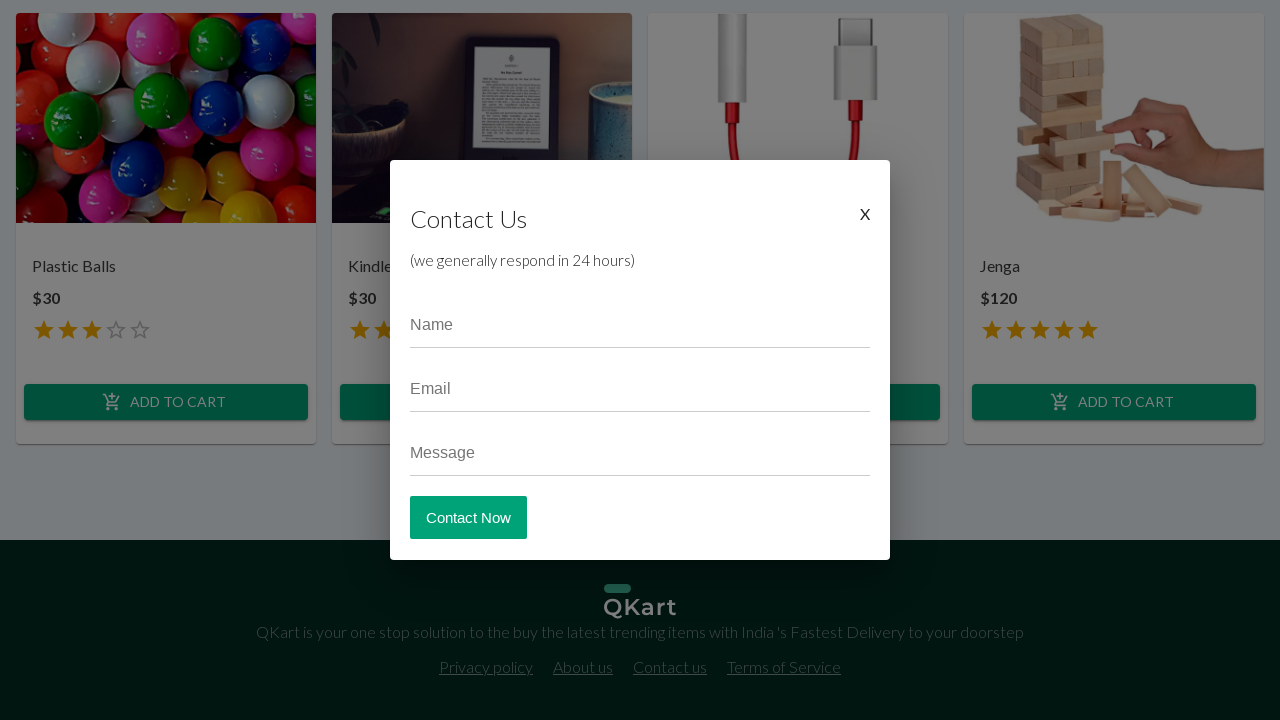

Filled name field with 'John Doe' on input[placeholder='Name']
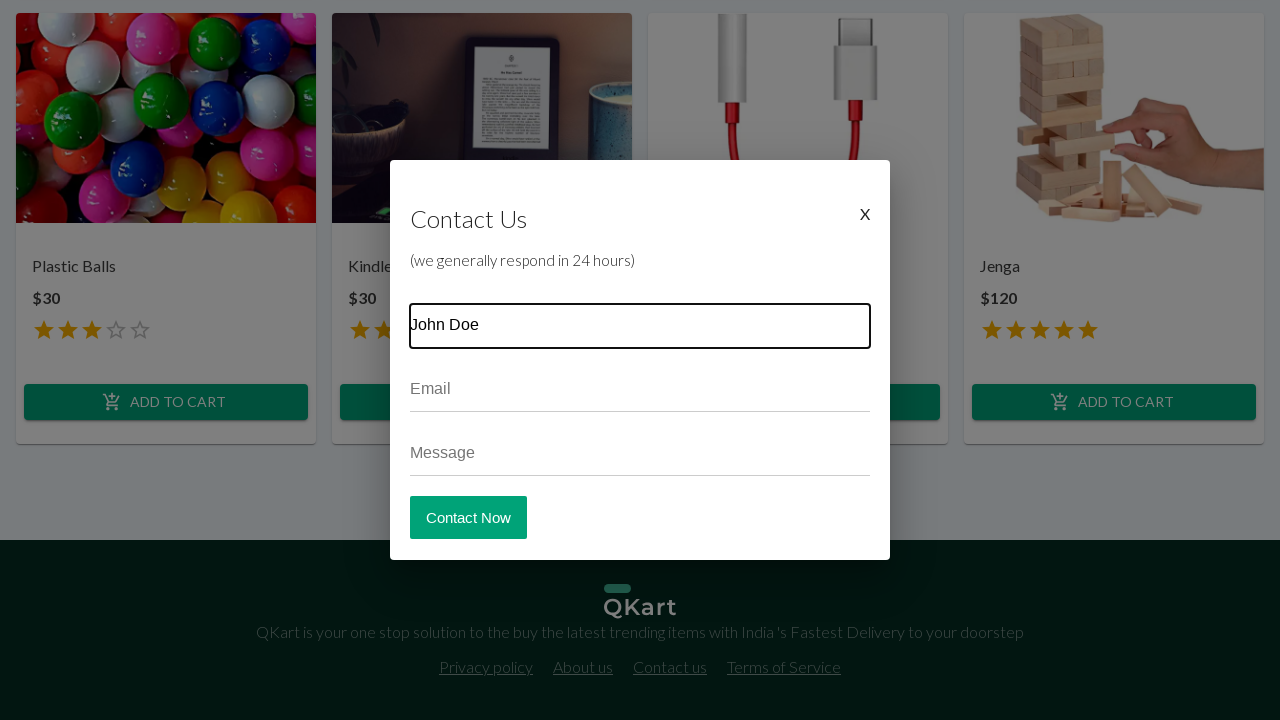

Filled email field with 'johndoe@example.com' on input[placeholder='Email']
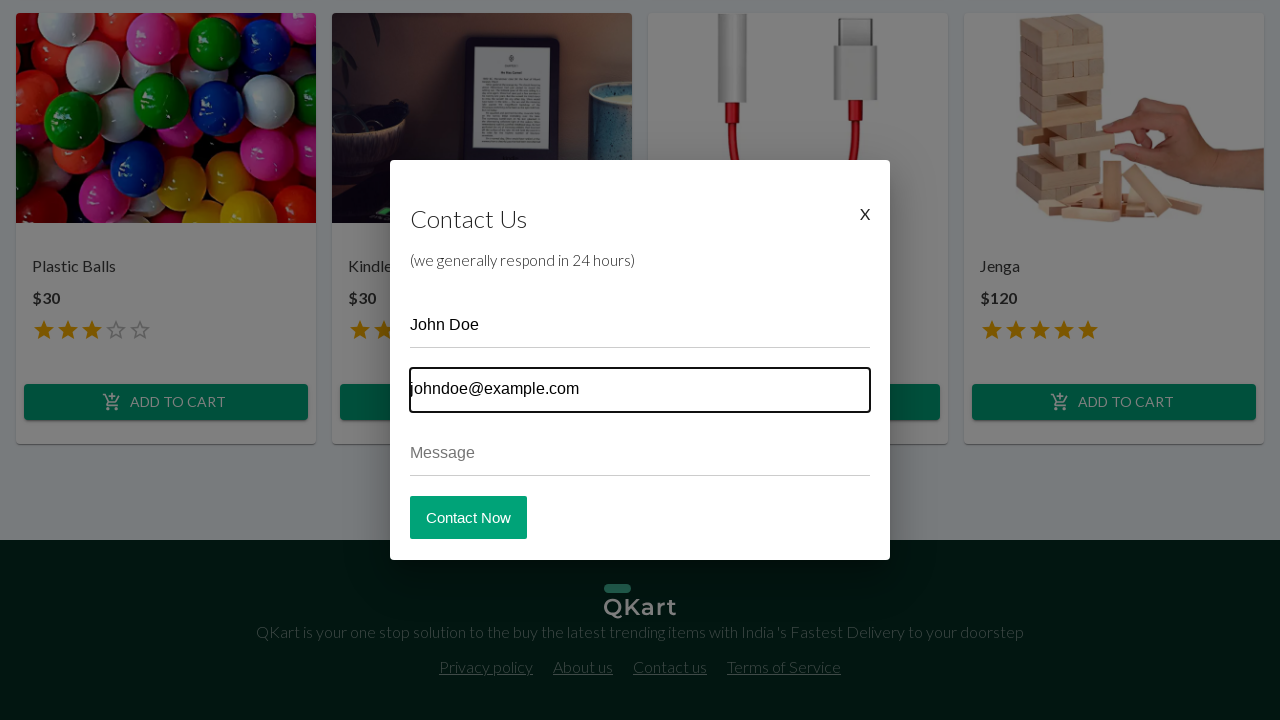

Filled message field with 'This is a test inquiry about your products' on input[placeholder='Message']
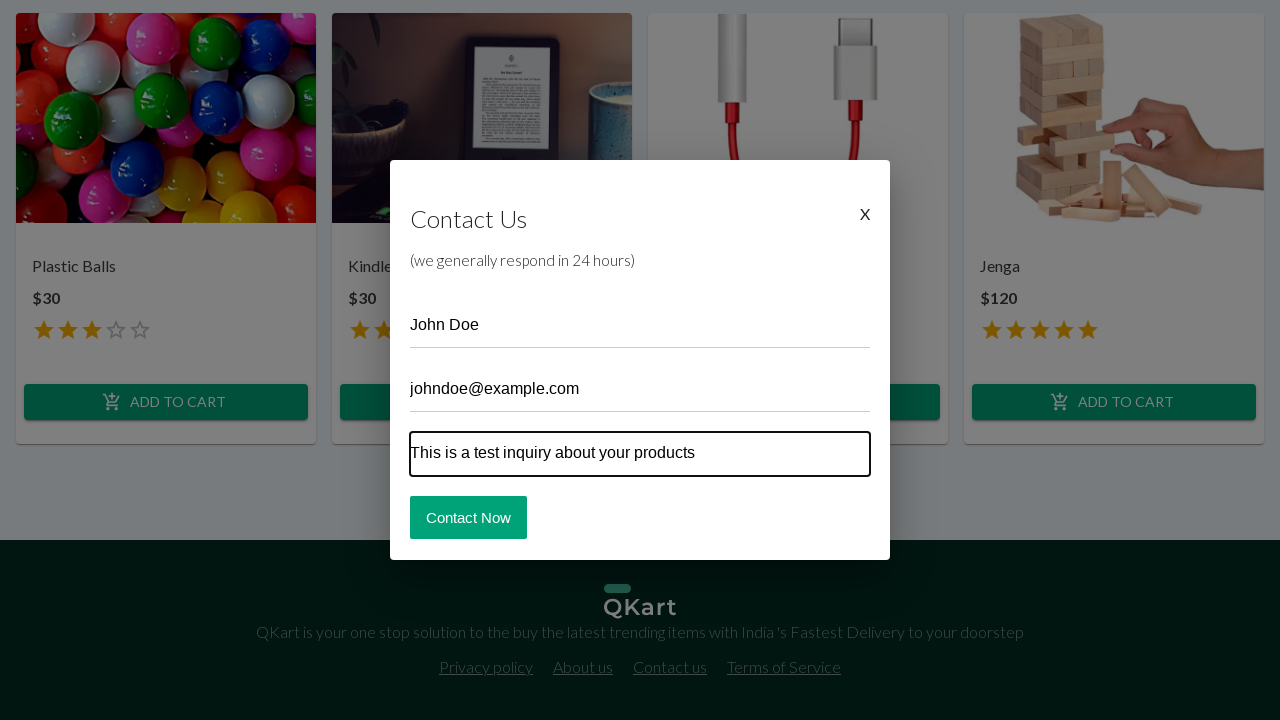

Clicked 'Contact Now' button to submit the form at (468, 517) on button:has-text('Contact Now')
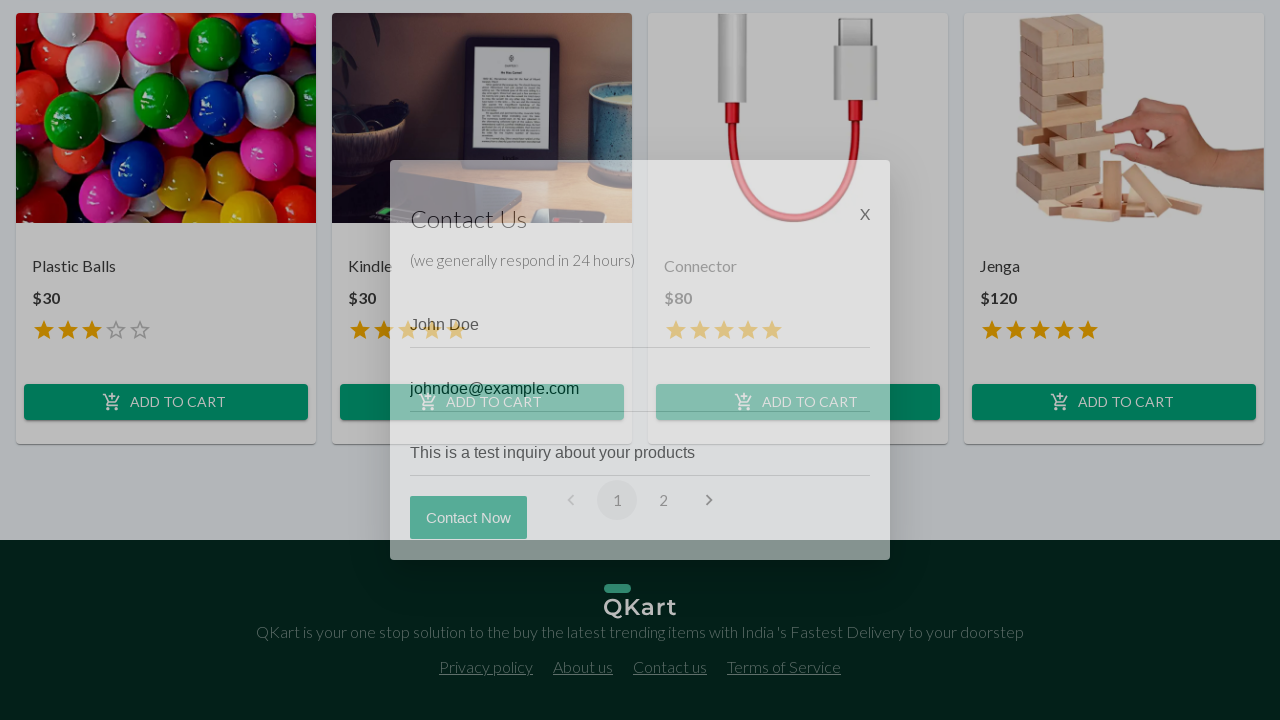

Contact form dialog closed after submission
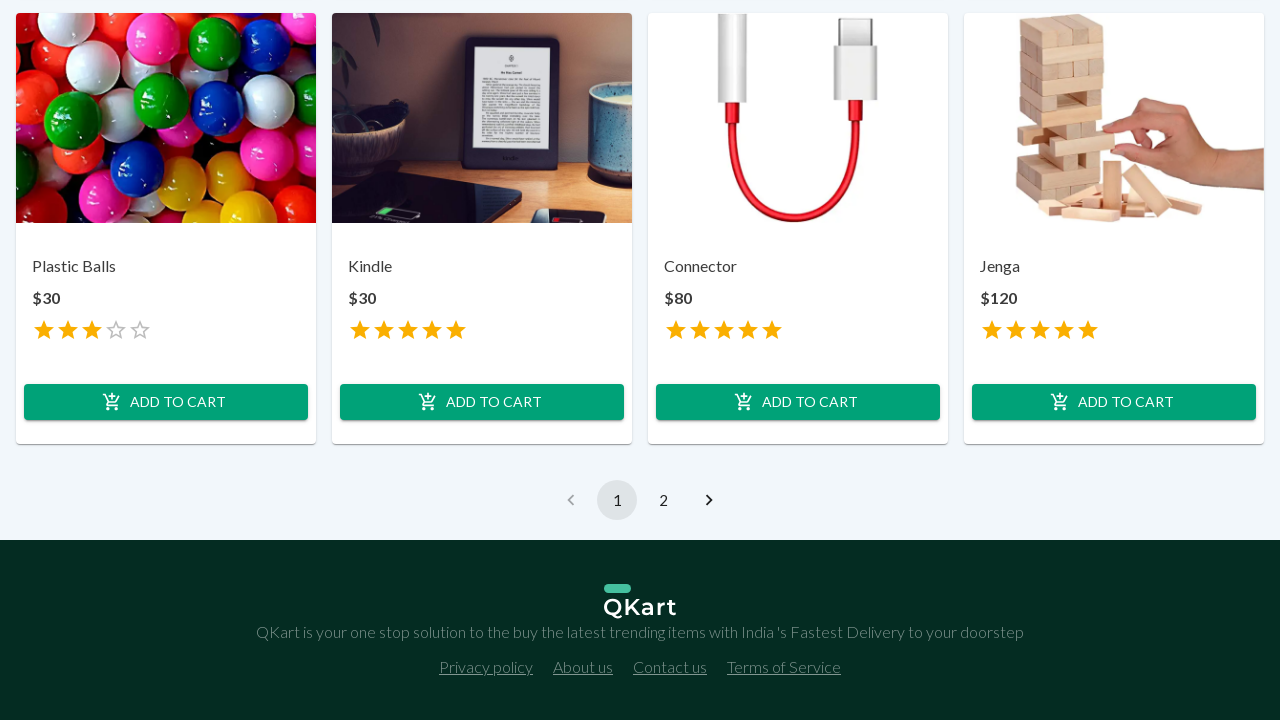

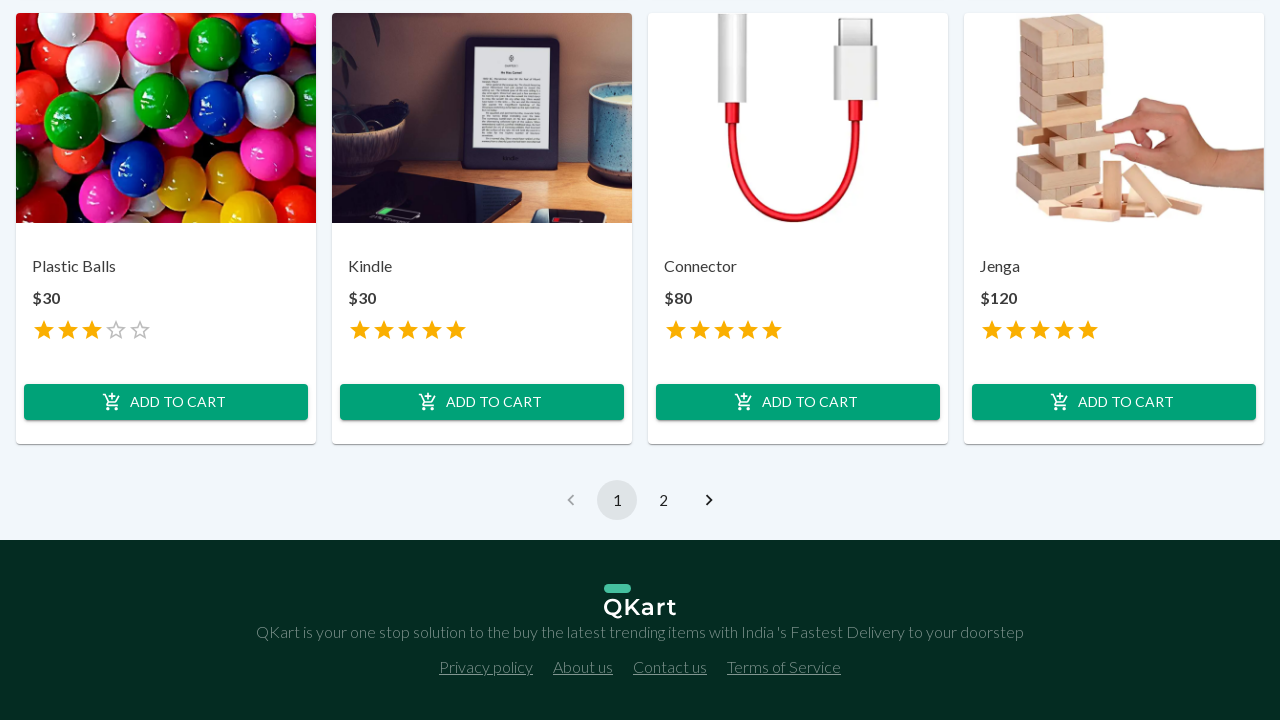